Tests pressing the Shift key in the input field and verifying the output shows "You entered: SHIFT"

Starting URL: https://the-internet.herokuapp.com/

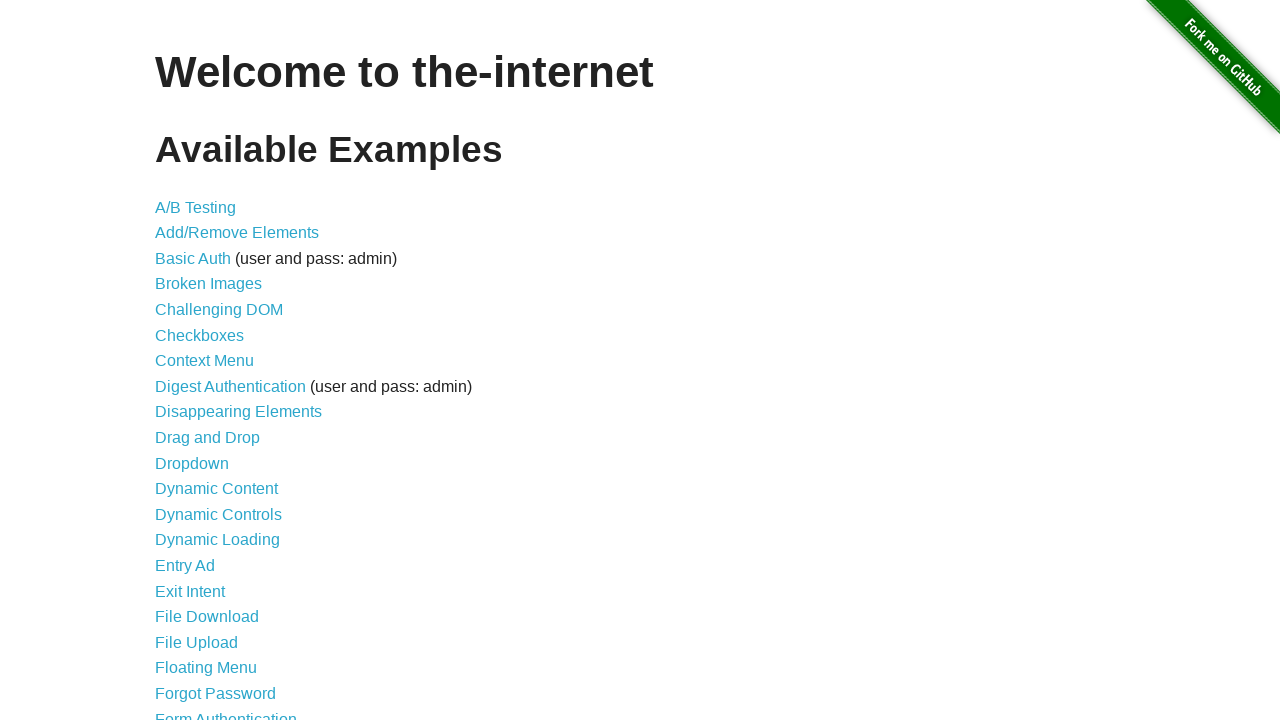

Clicked 'Key Presses' link to navigate to test page at (200, 360) on internal:role=link[name="Key Presses"i]
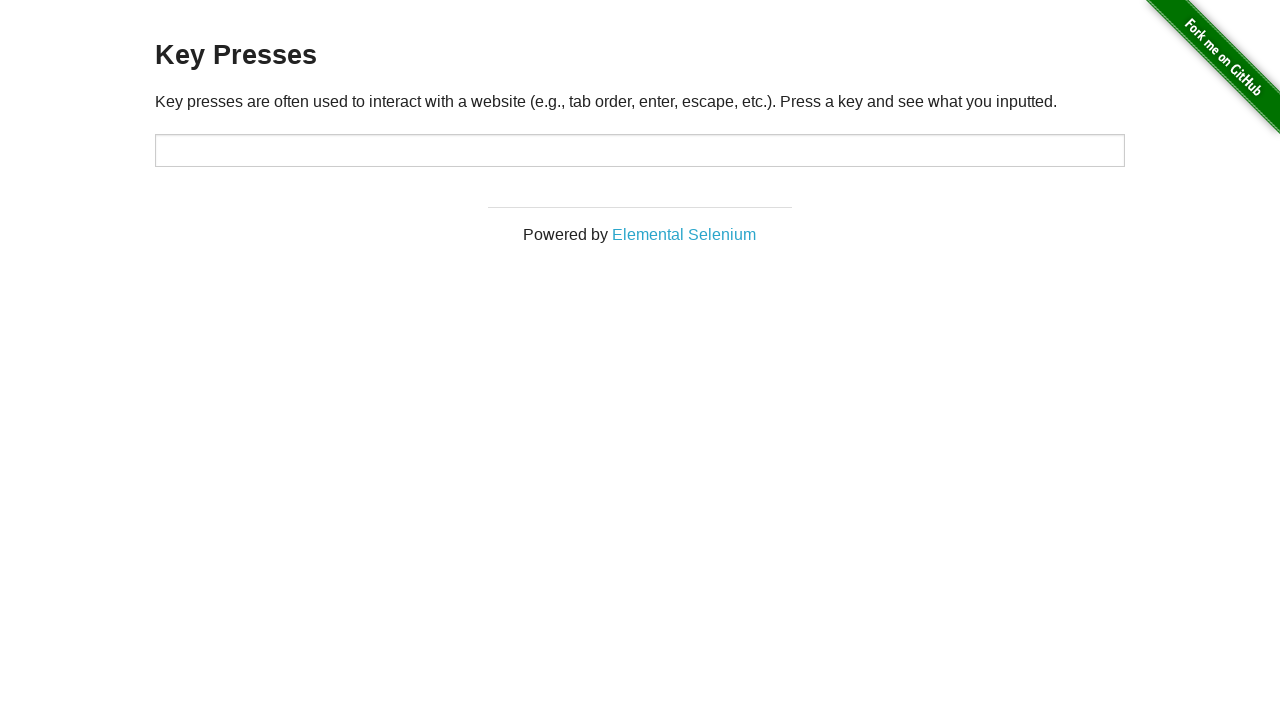

Pressed Shift key in the input field on #target
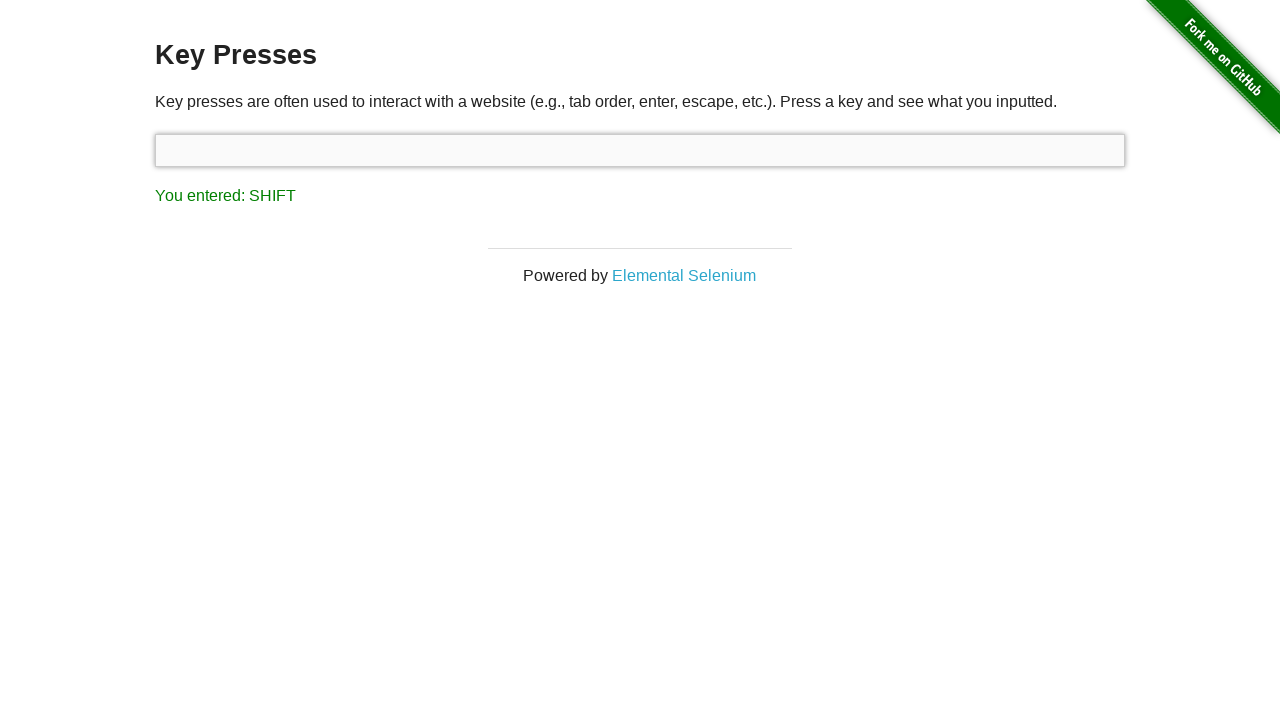

Verified output shows 'You entered: SHIFT'
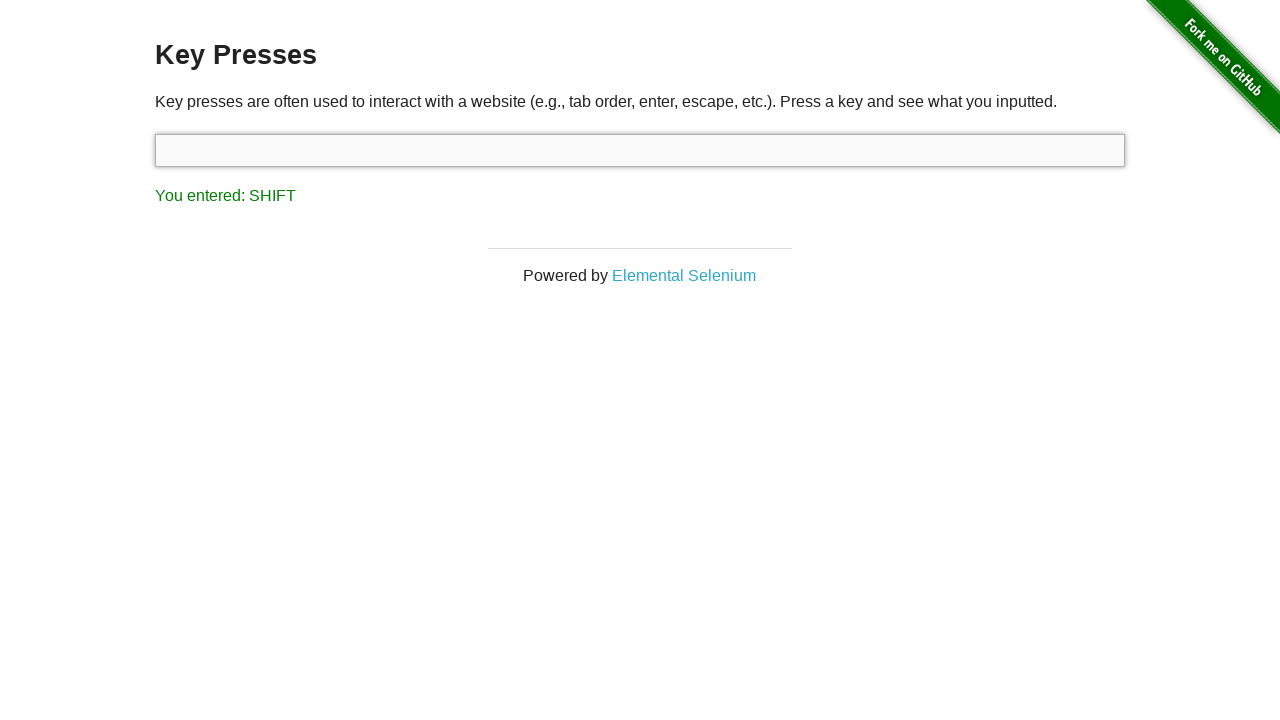

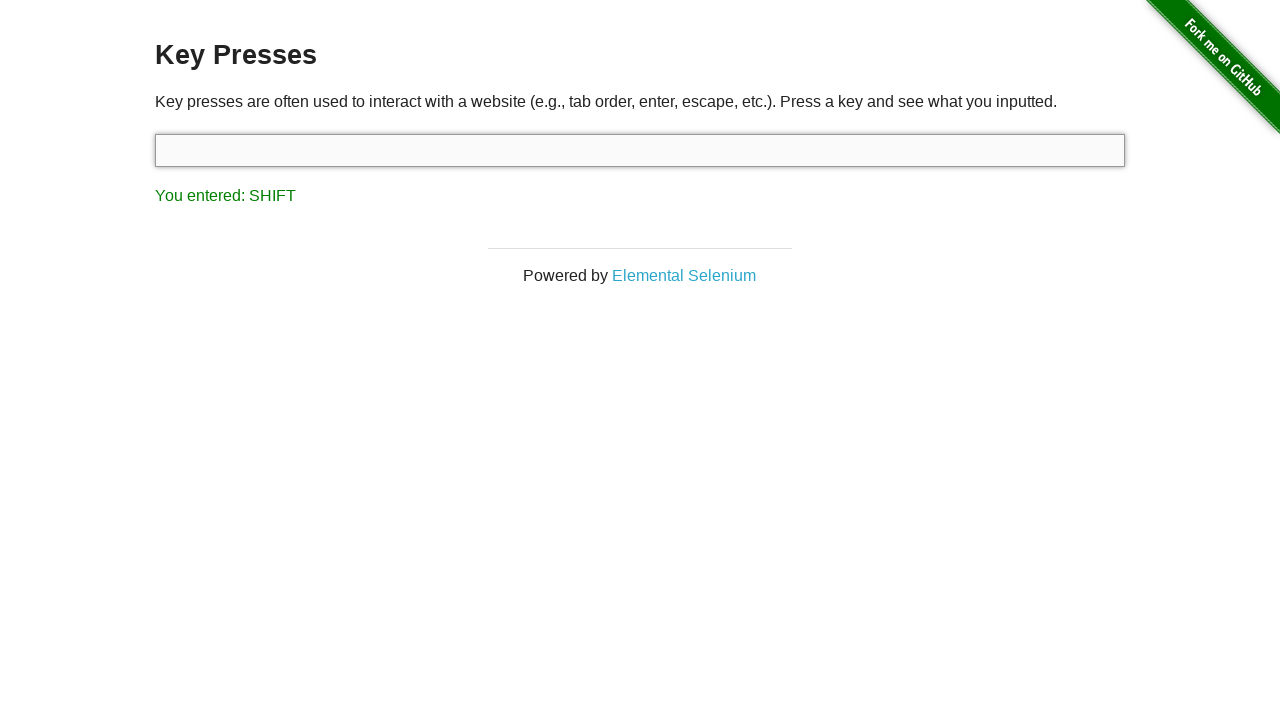